Simple navigation test that loads the DemoQA homepage

Starting URL: https://demoqa.com/

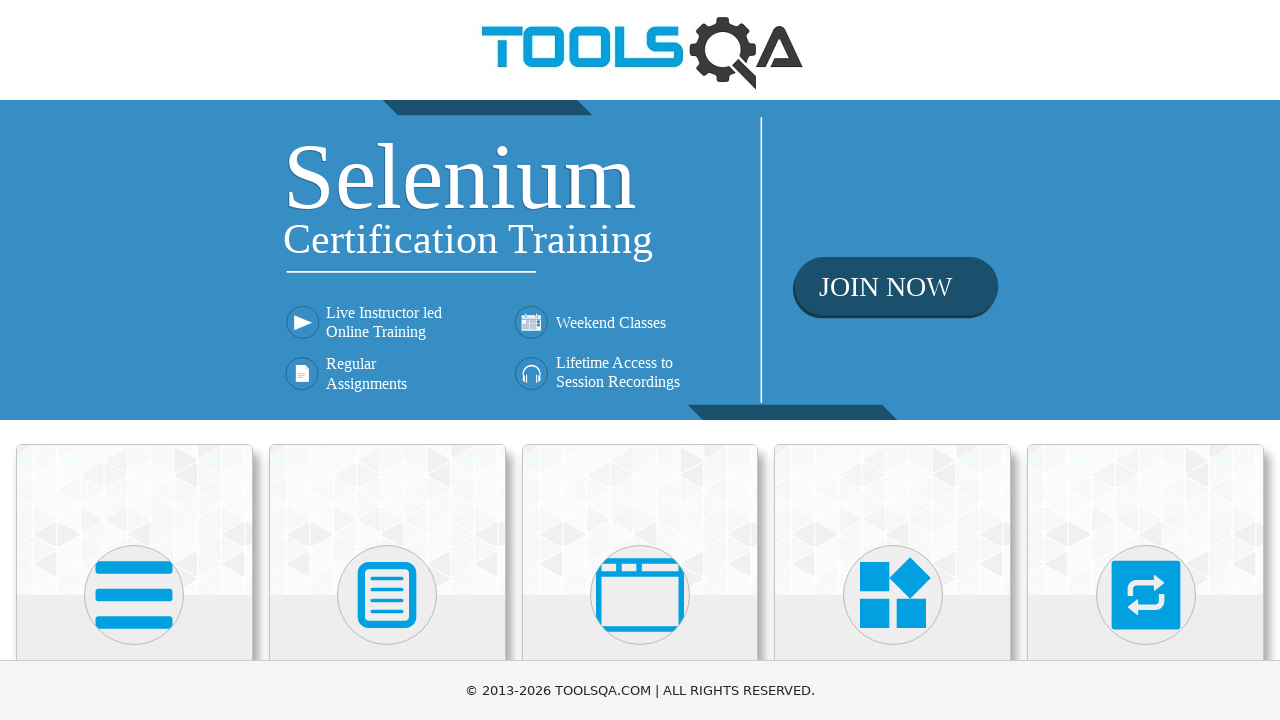

Navigated to DemoQA homepage
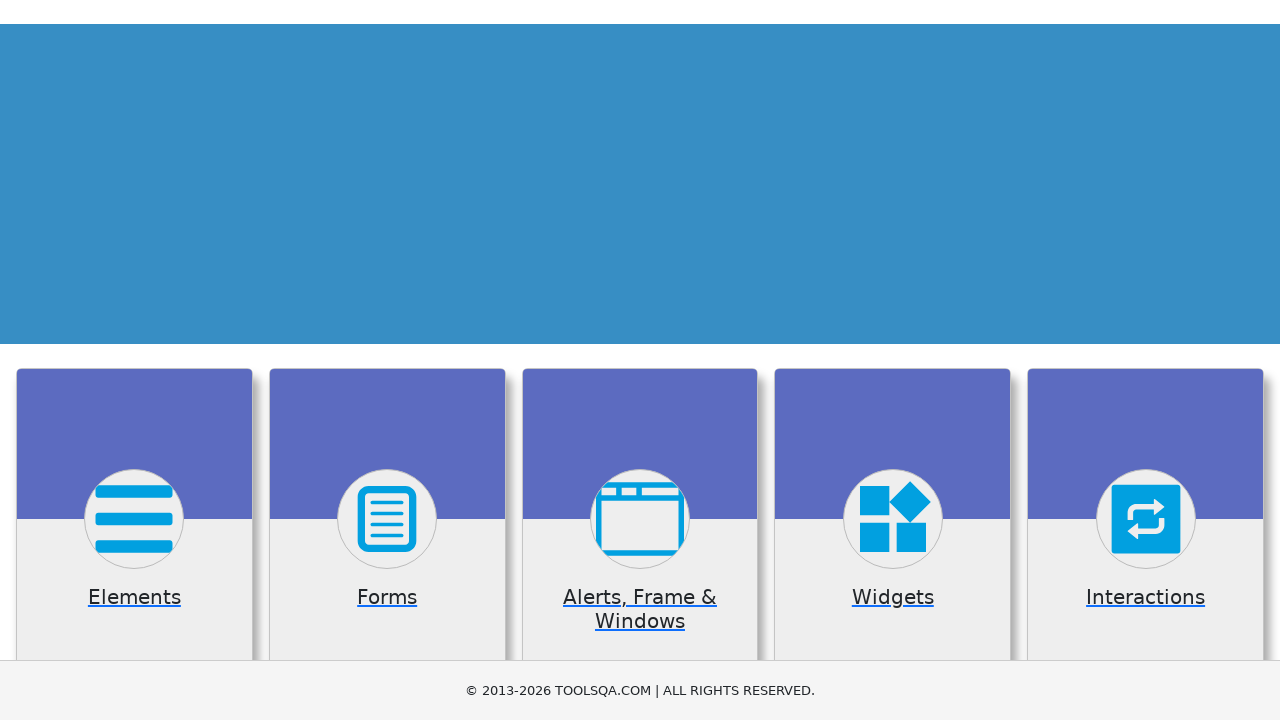

DemoQA homepage loaded successfully
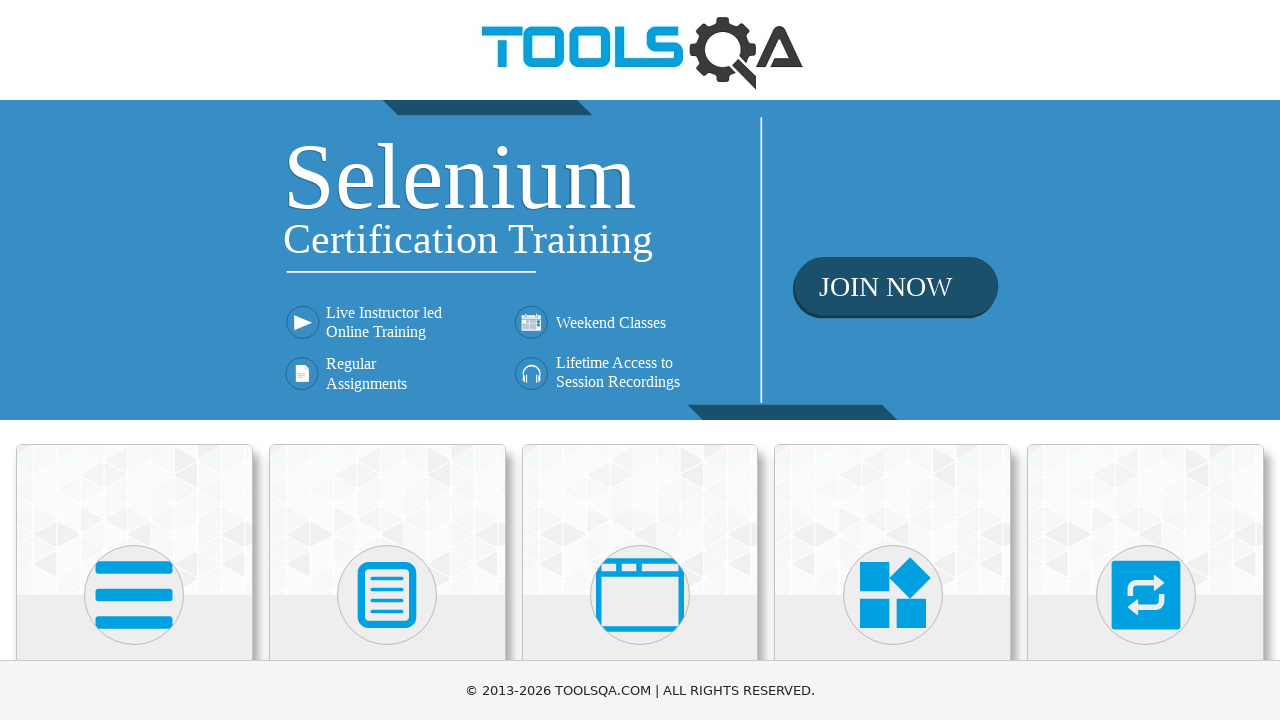

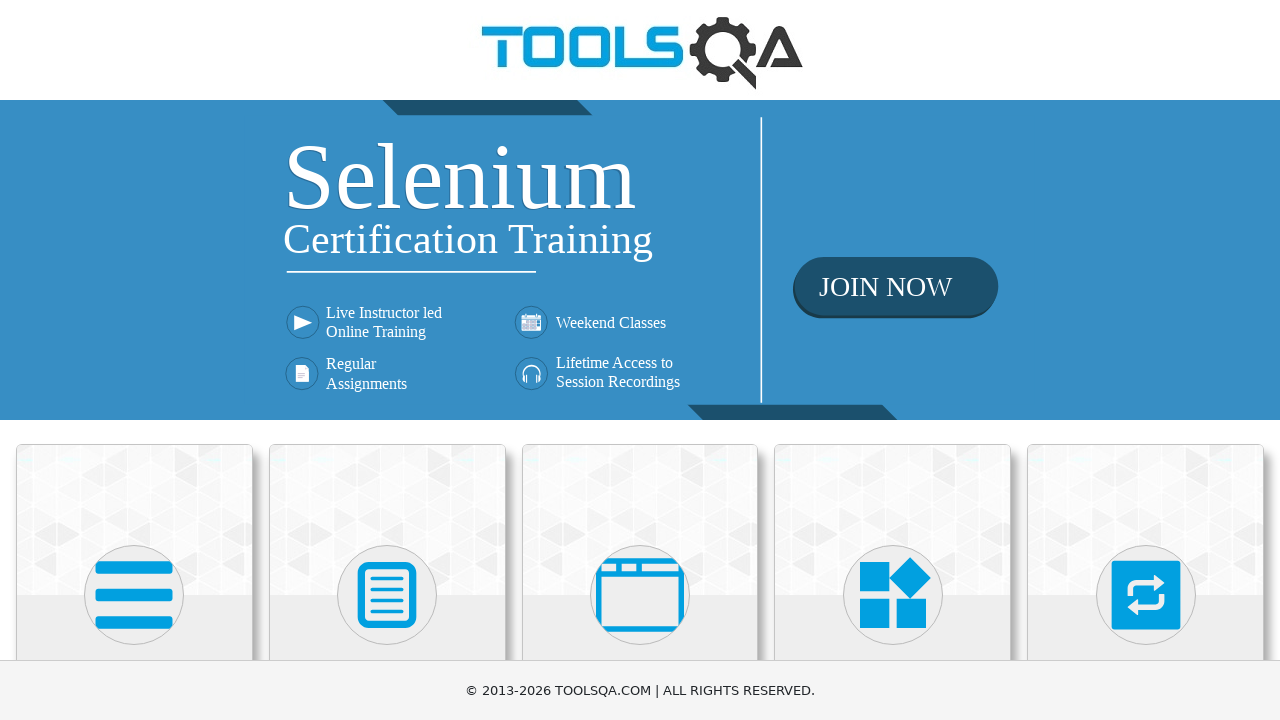